Navigates to Zero Bank login page and verifies that the header text displays "Log in to ZeroBank"

Starting URL: http://zero.webappsecurity.com/login.html

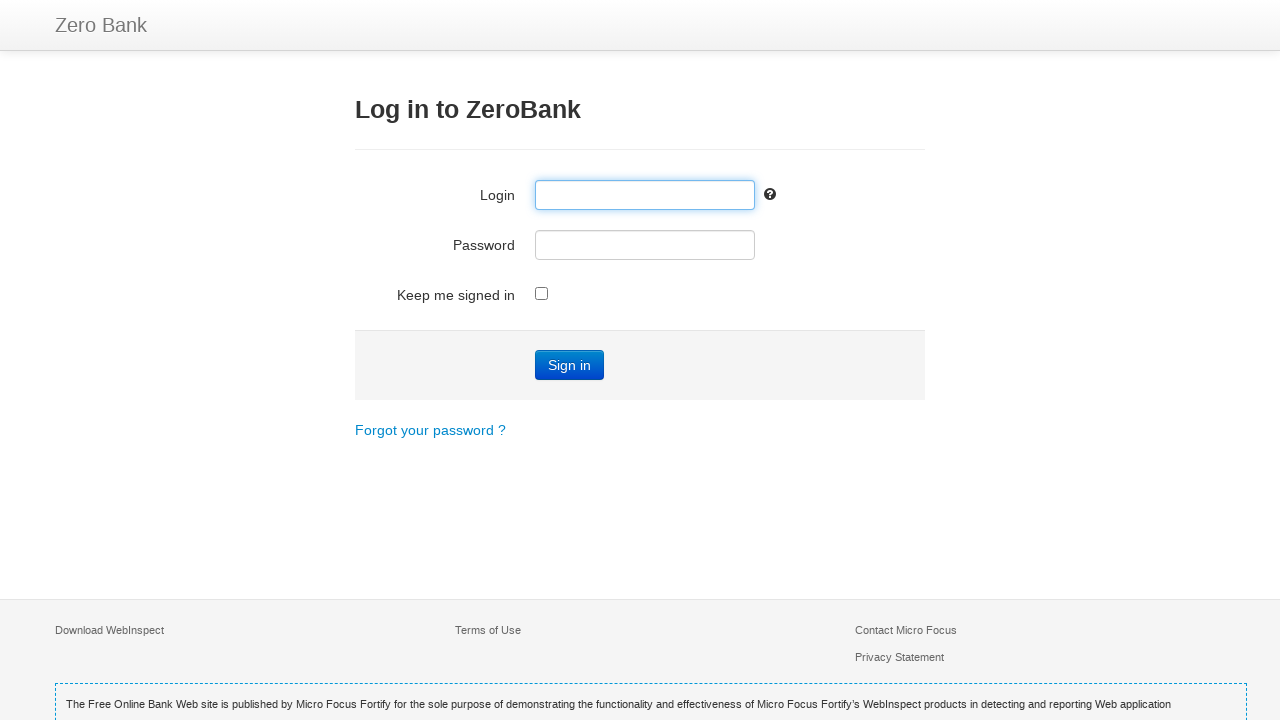

Navigated to Zero Bank login page
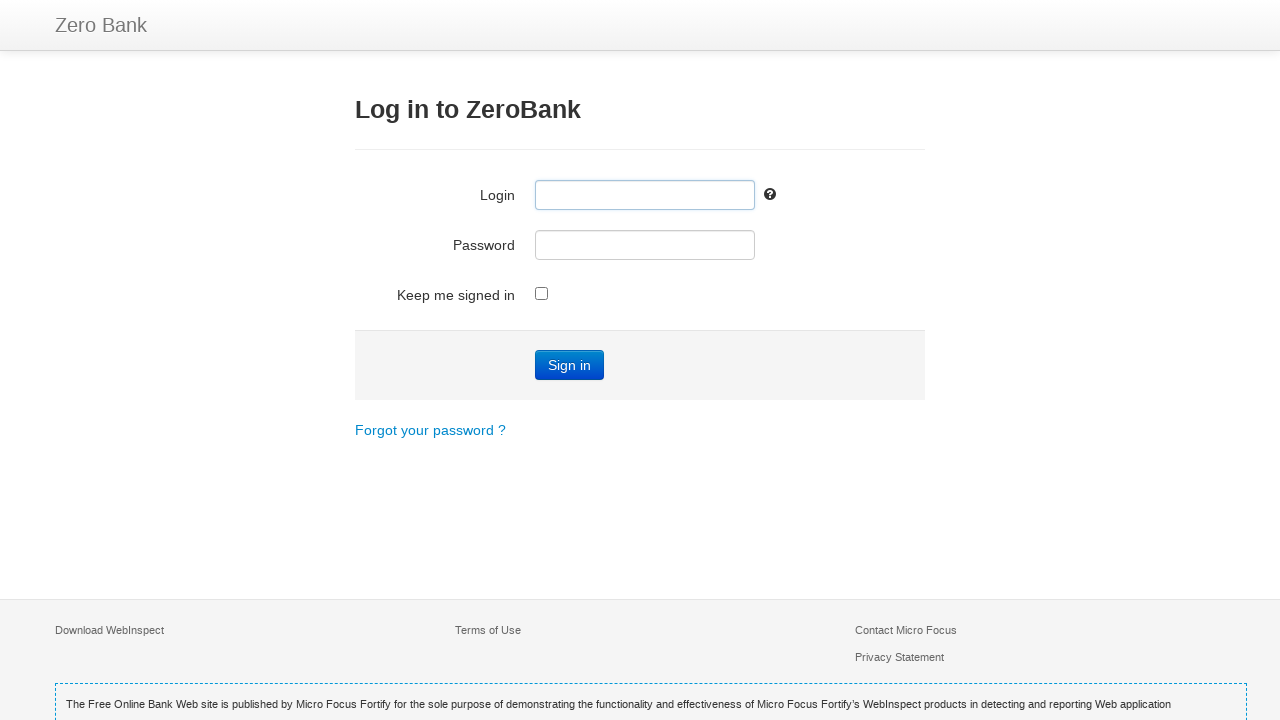

Retrieved h3 header text content
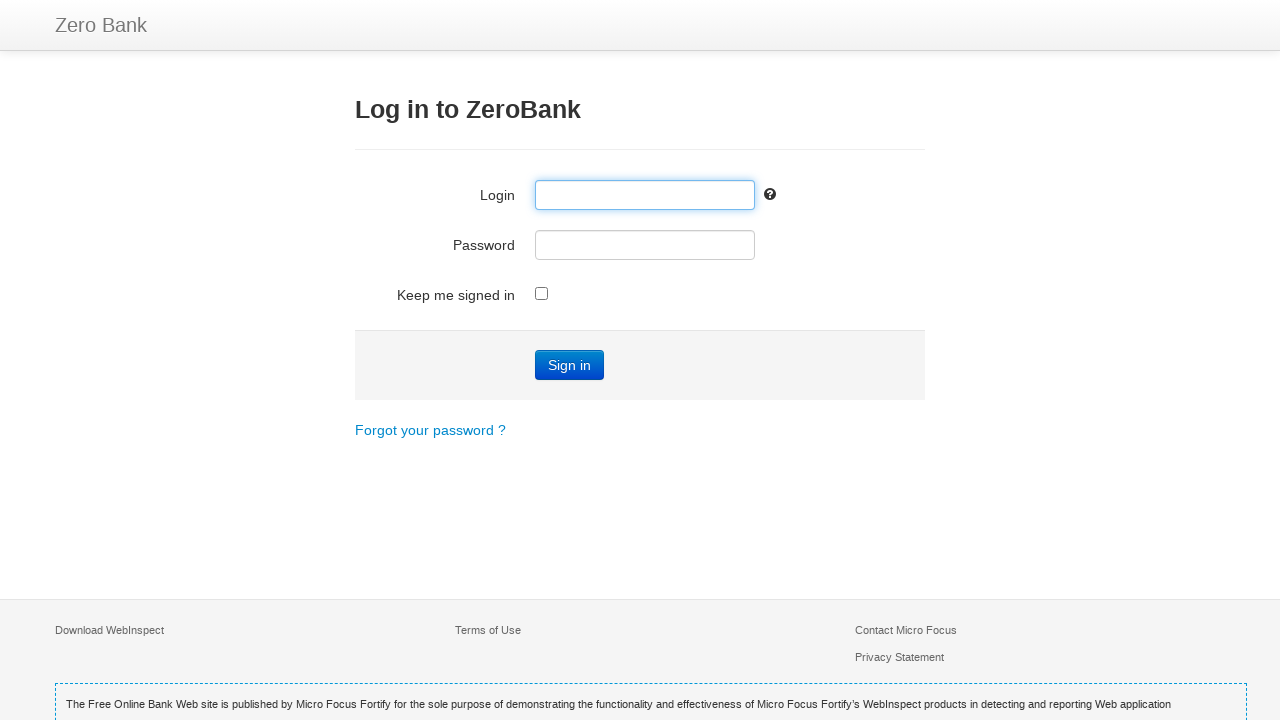

Verified header text displays 'Log in to ZeroBank'
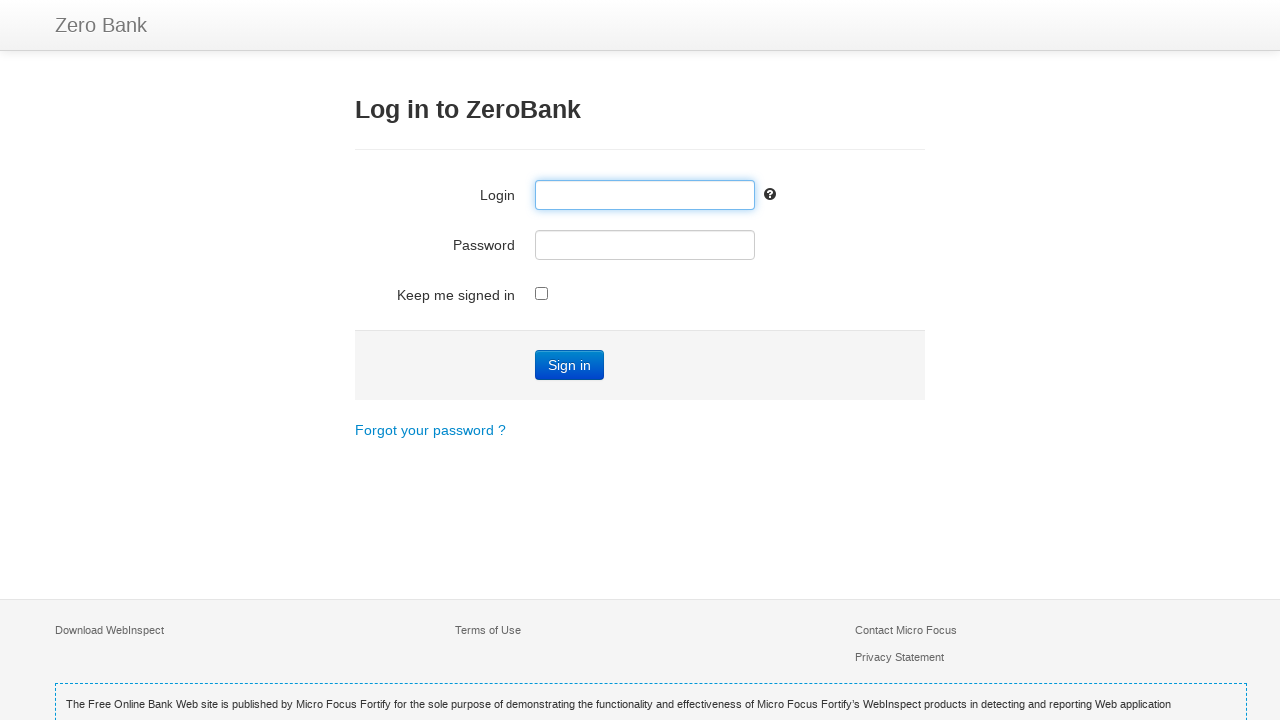

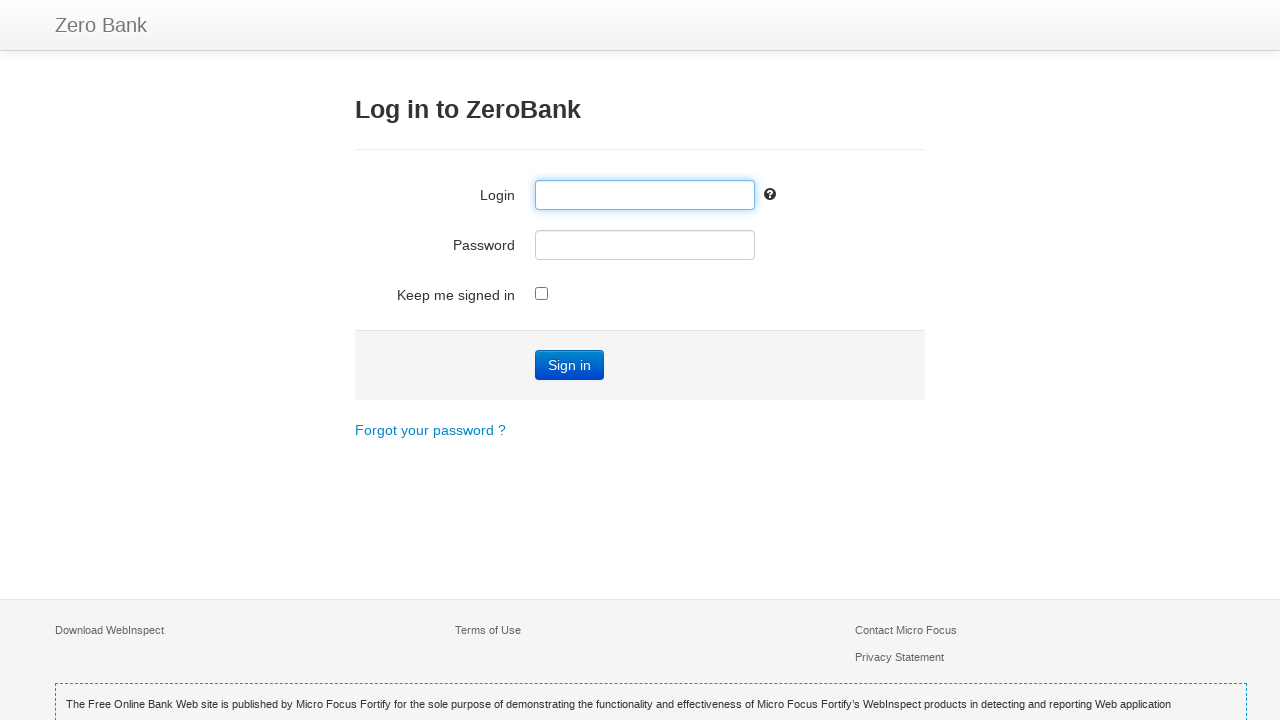